Tests clicking a specific checkbox (Tuesday) by its ID

Starting URL: https://testautomationpractice.blogspot.com/

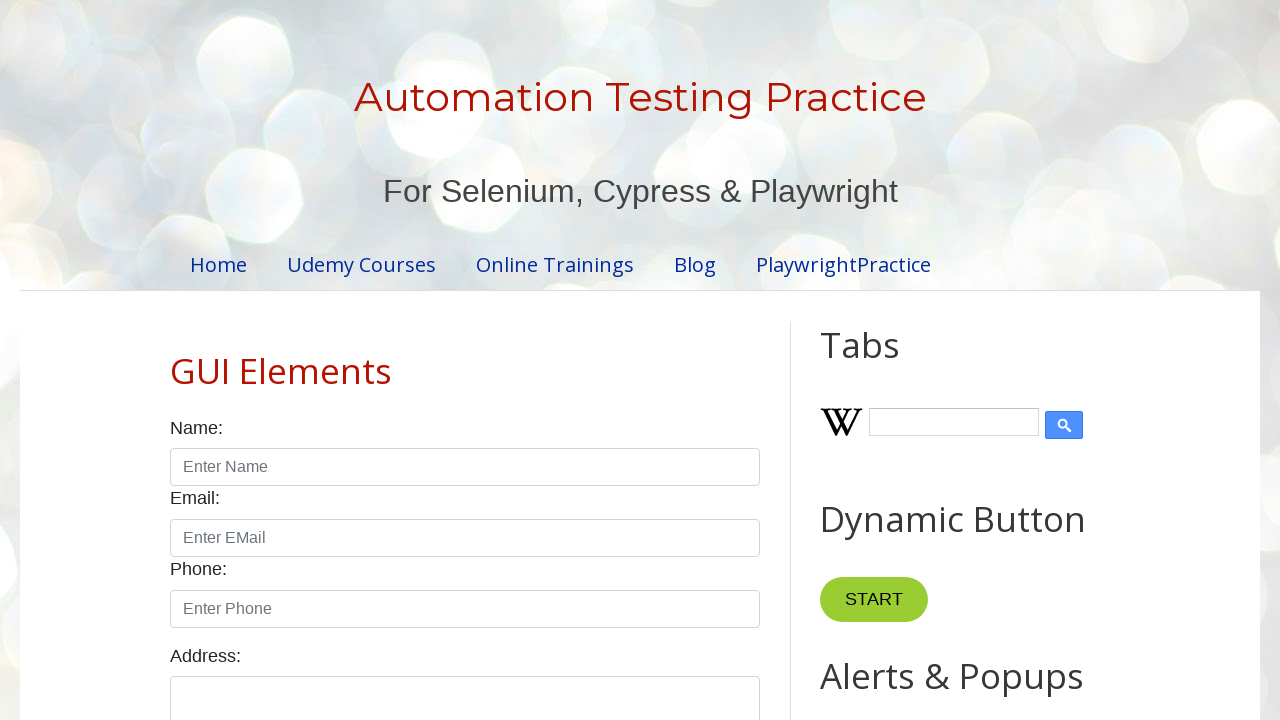

Clicked Tuesday checkbox by ID at (372, 360) on #tuesday
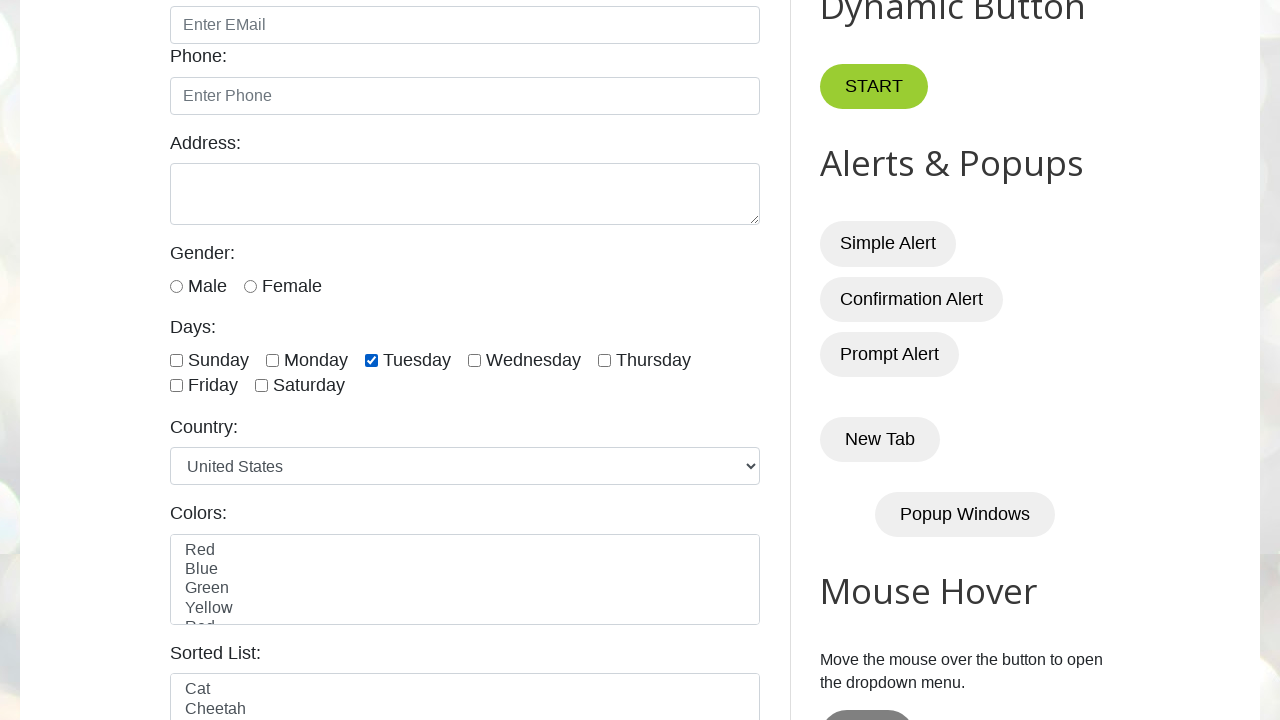

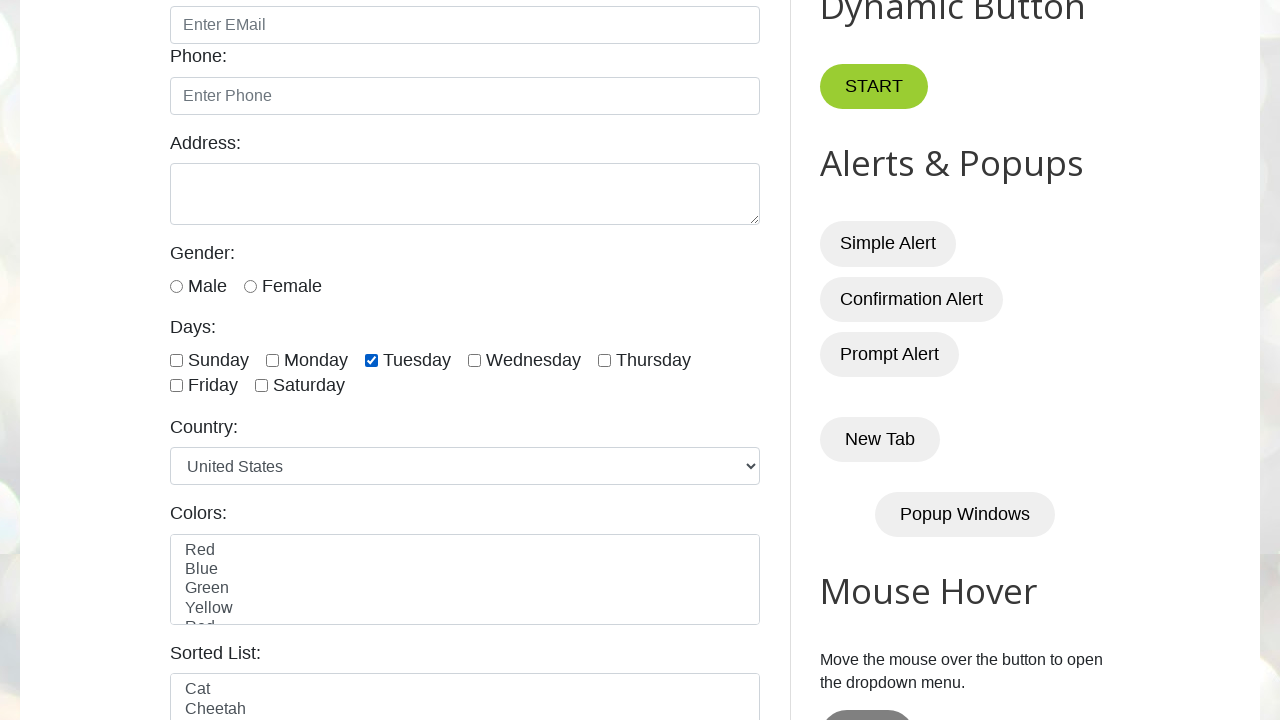